Navigates to Python.org homepage and verifies the page loads successfully

Starting URL: https://www.python.org/

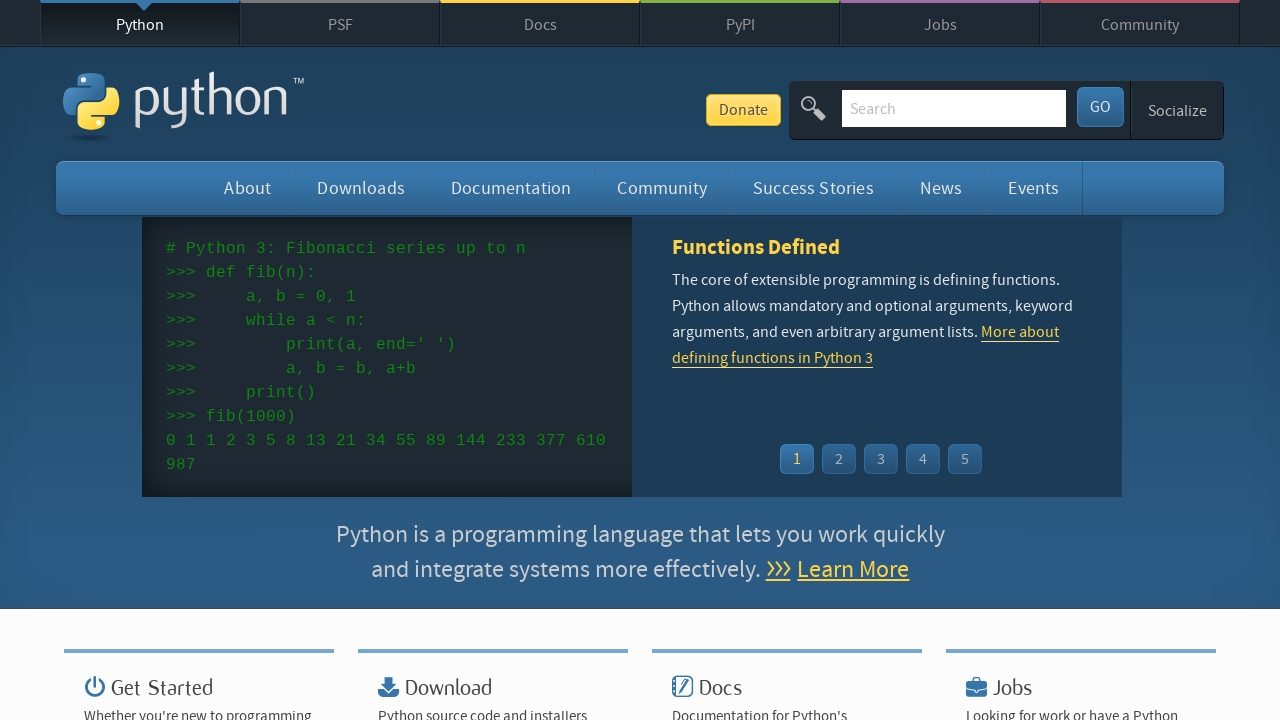

Navigated to Python.org homepage
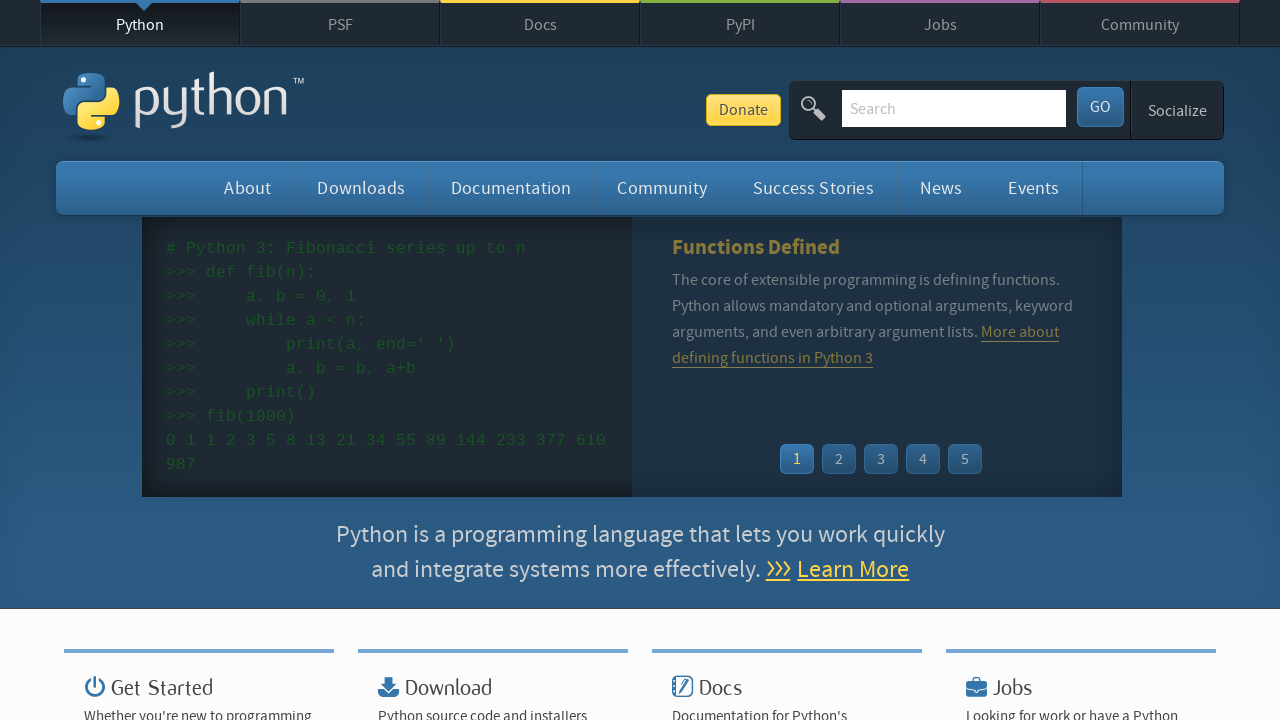

Page loaded successfully with network idle
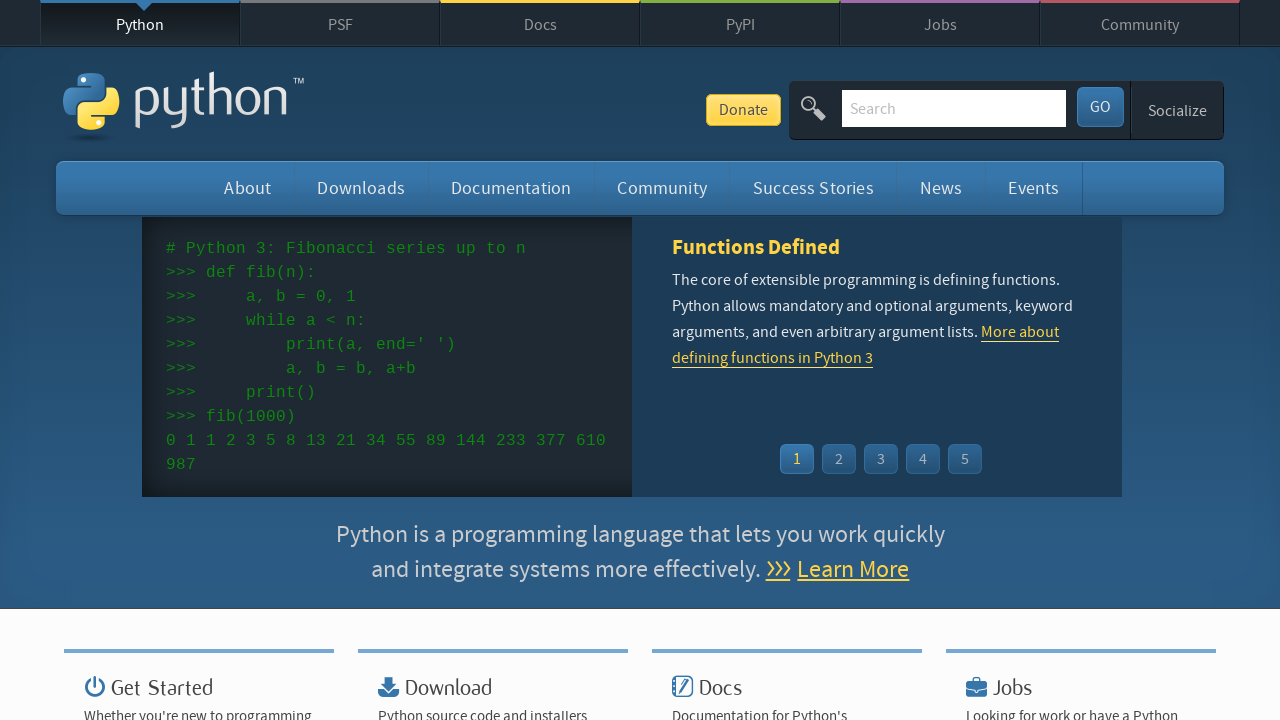

Verified page title is 'Welcome to Python.org'
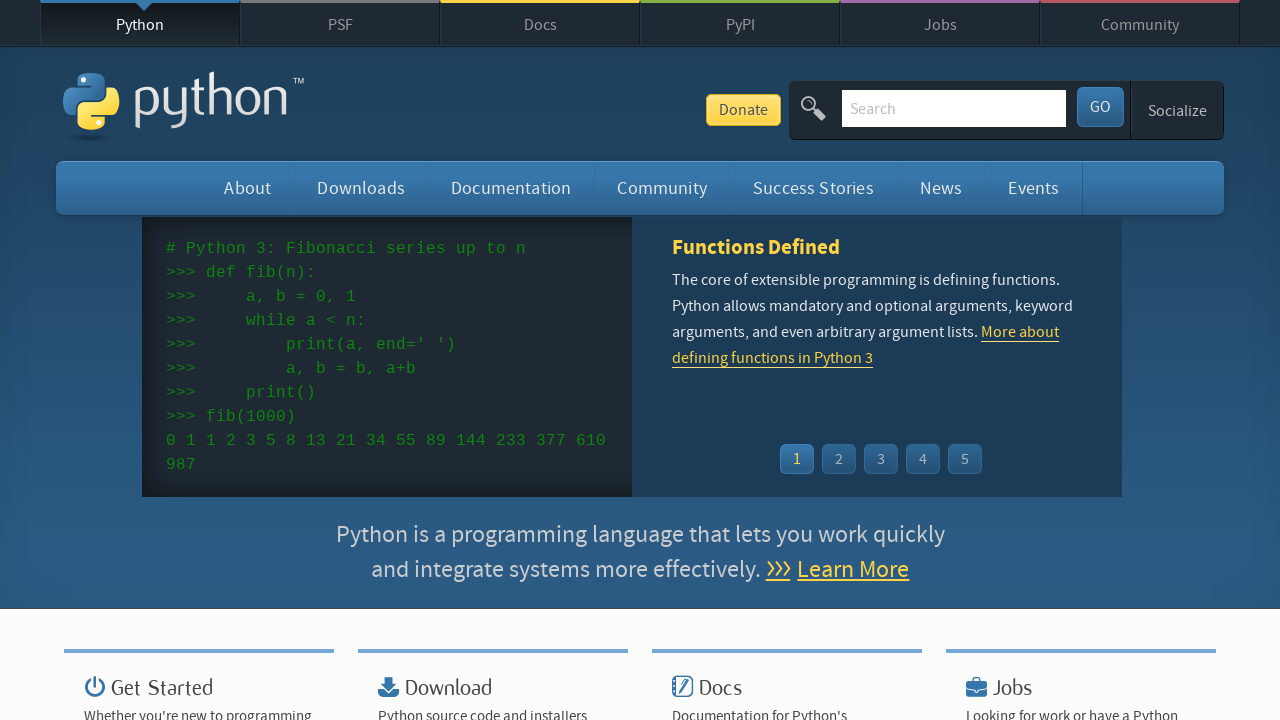

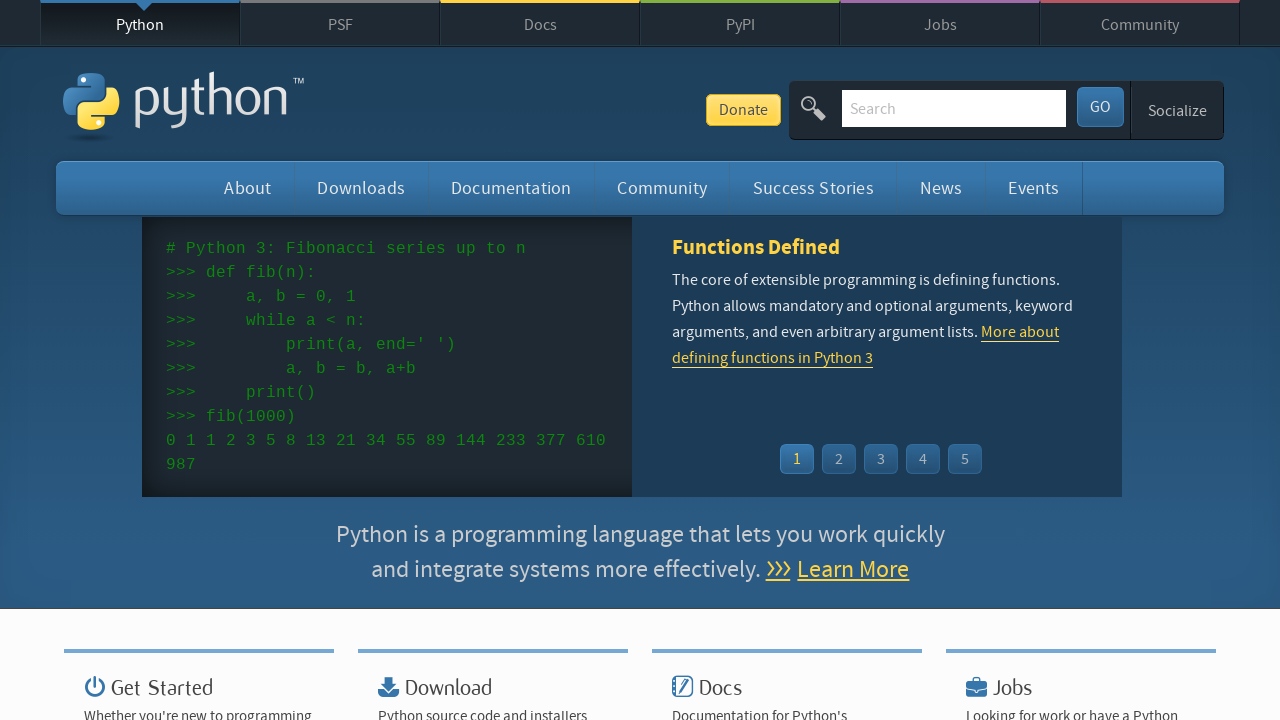